Tests alert handling functionality by interacting with confirmation and prompt alerts on a demo page

Starting URL: https://demo.automationtesting.in/Alerts.html

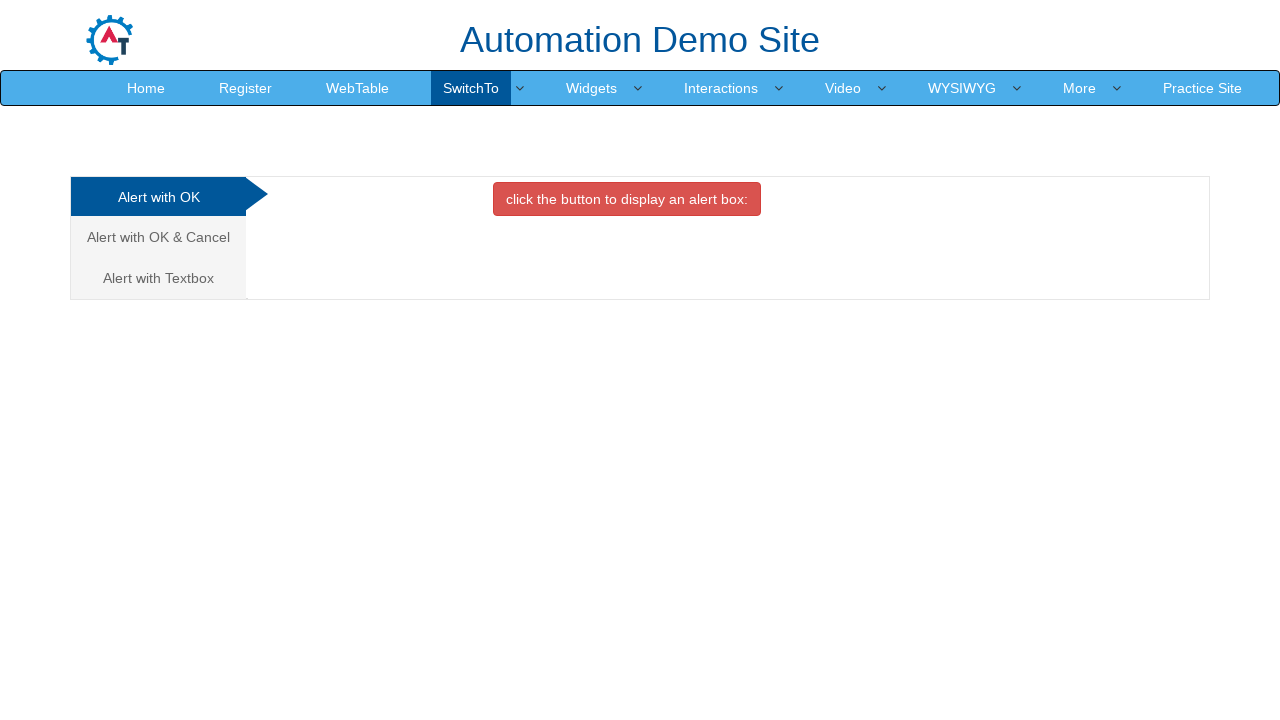

Clicked on 'Alert with OK & Cancel' tab at (158, 237) on text='Alert with OK & Cancel '
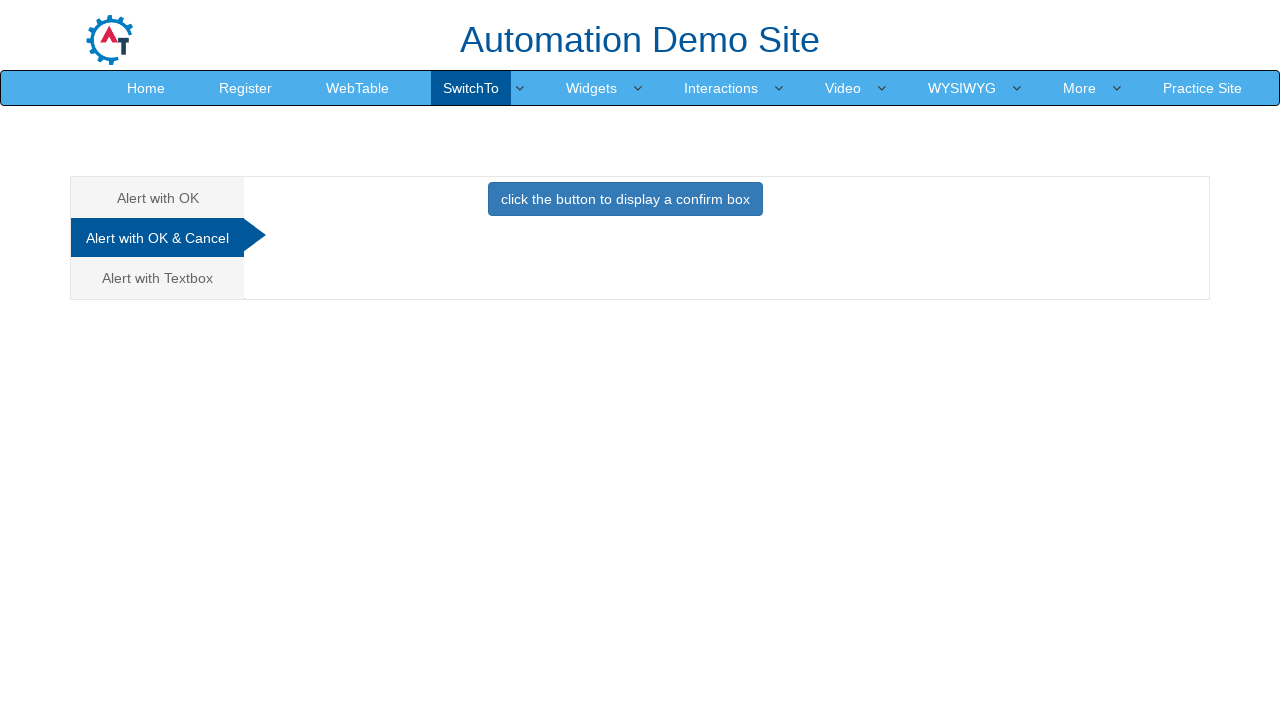

Clicked button to display confirmation box at (625, 199) on text='click the button to display a confirm box '
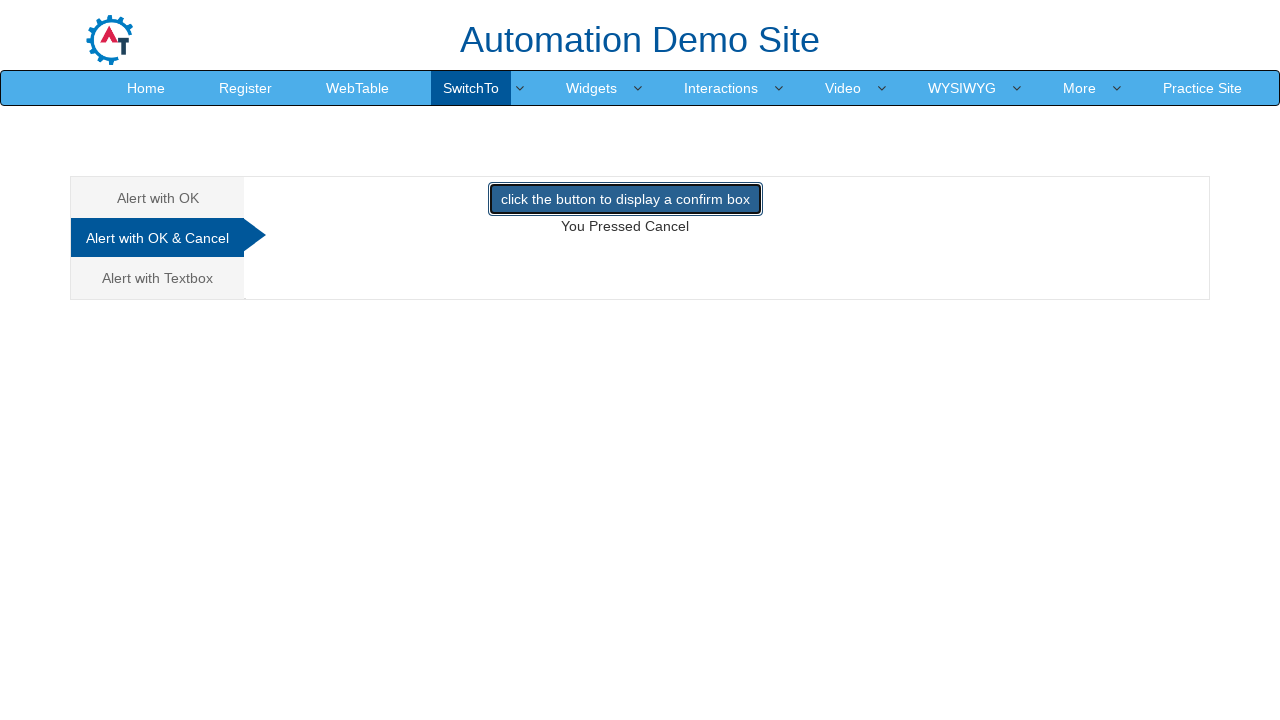

Set up dialog handler to accept confirmation alert
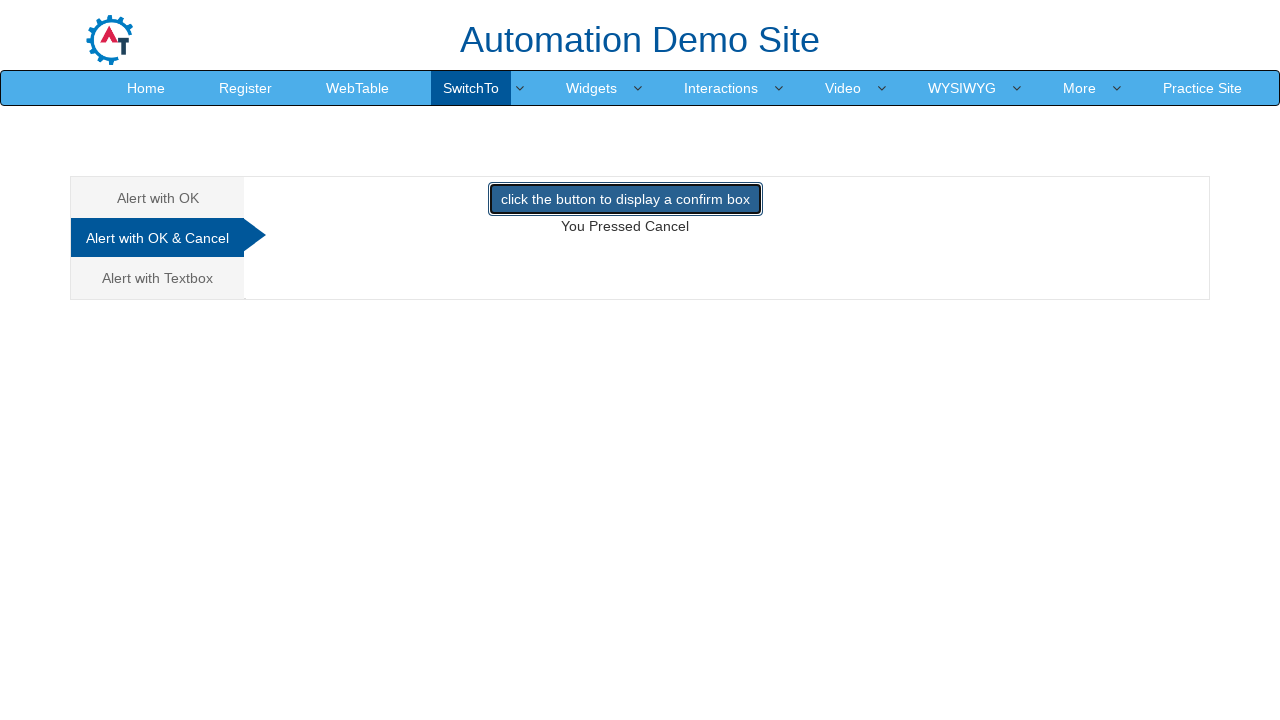

Clicked on 'Alert with Textbox' tab at (158, 278) on text='Alert with Textbox '
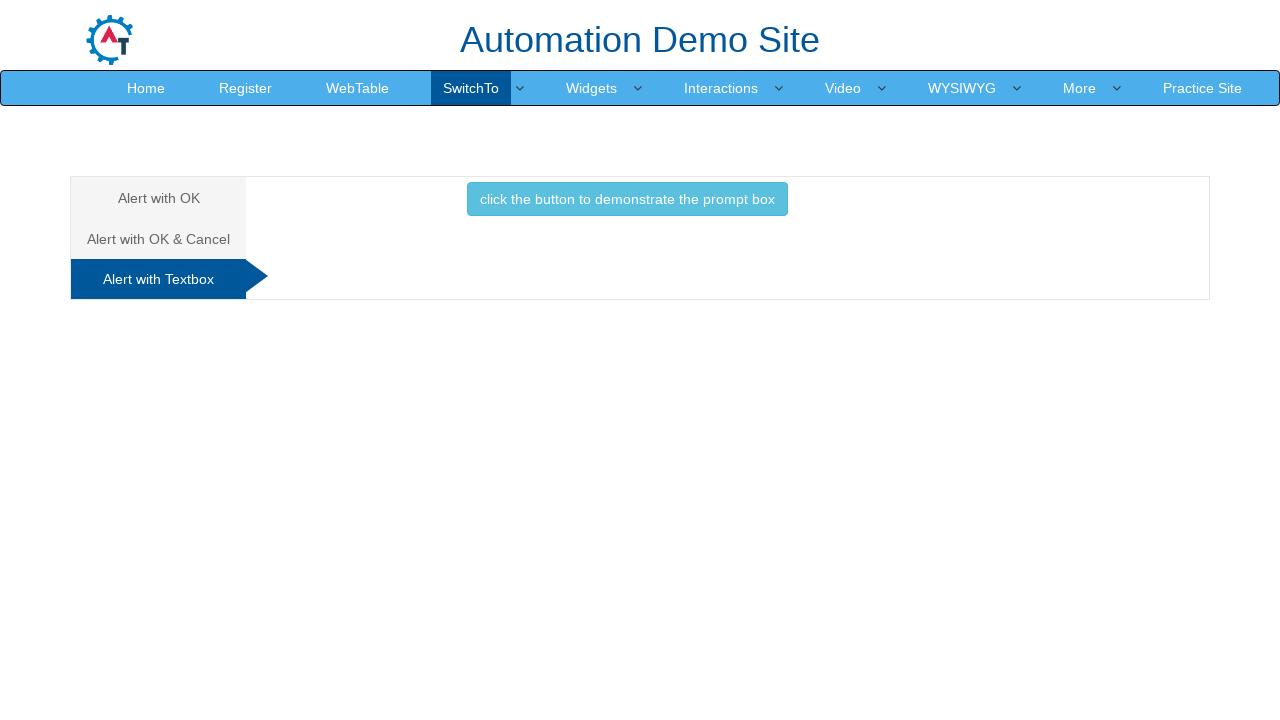

Clicked button to display prompt box at (627, 199) on text='click the button to demonstrate the prompt box '
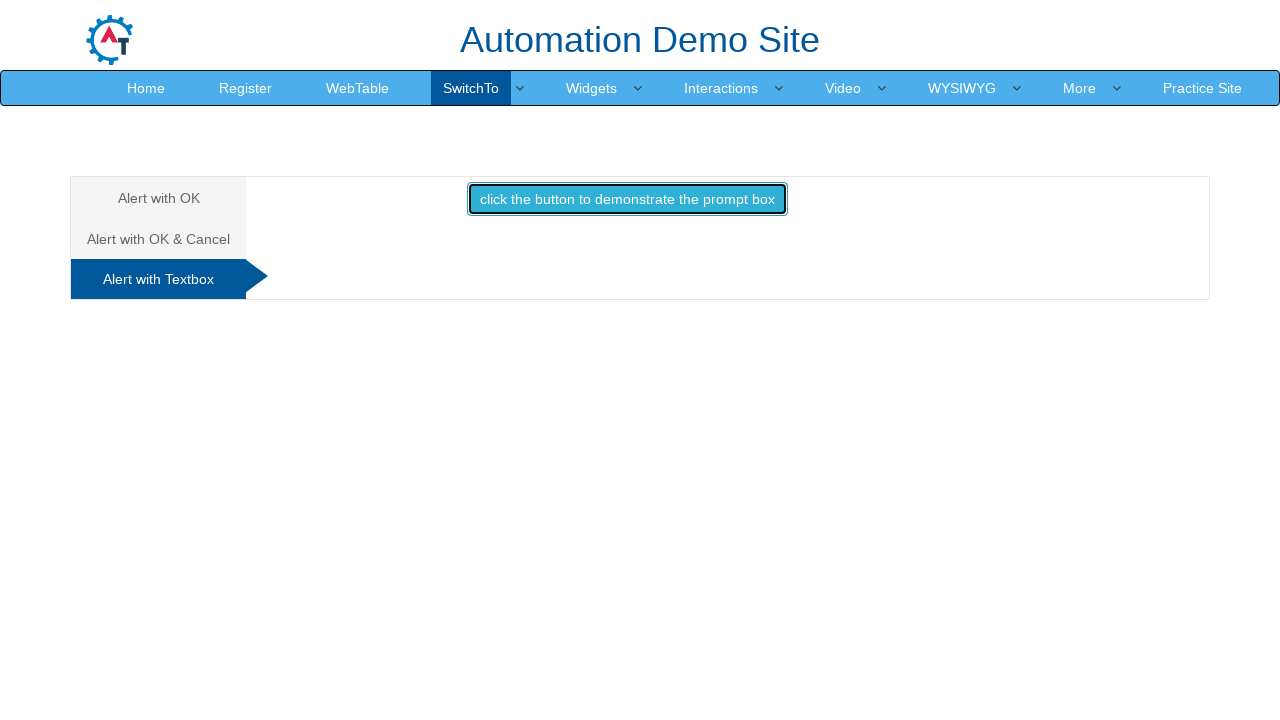

Set up dialog handler to accept prompt alert and enter 'imran'
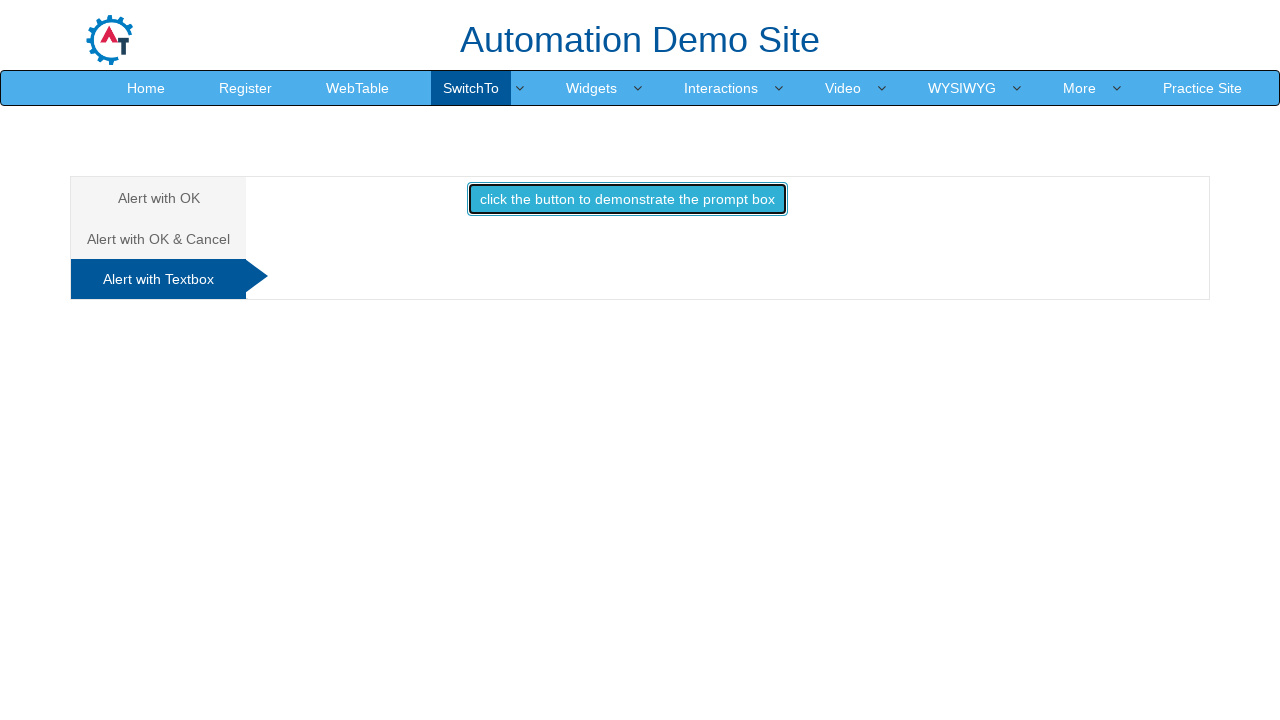

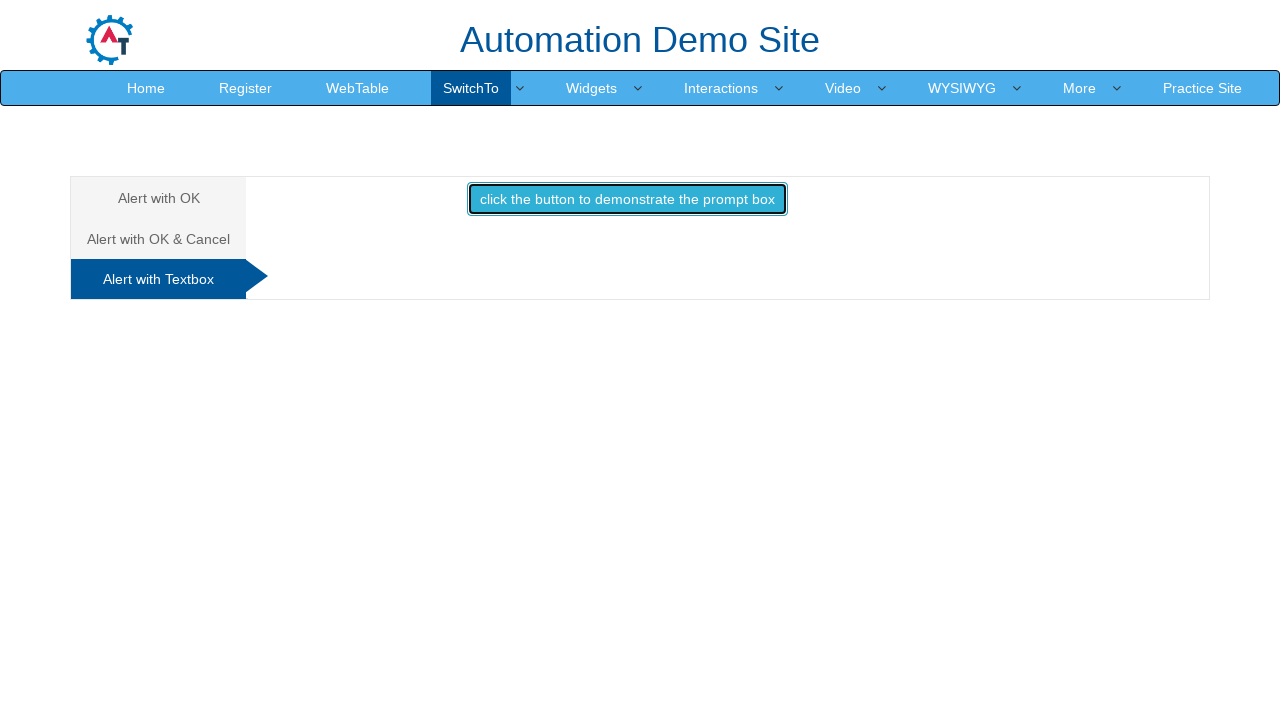